Tests iframe handling by navigating to a Frame page, switching to an iframe, and clicking a button inside it.

Starting URL: https://manojkumar4636.github.io/Selenium_Practice_Hub/home.html

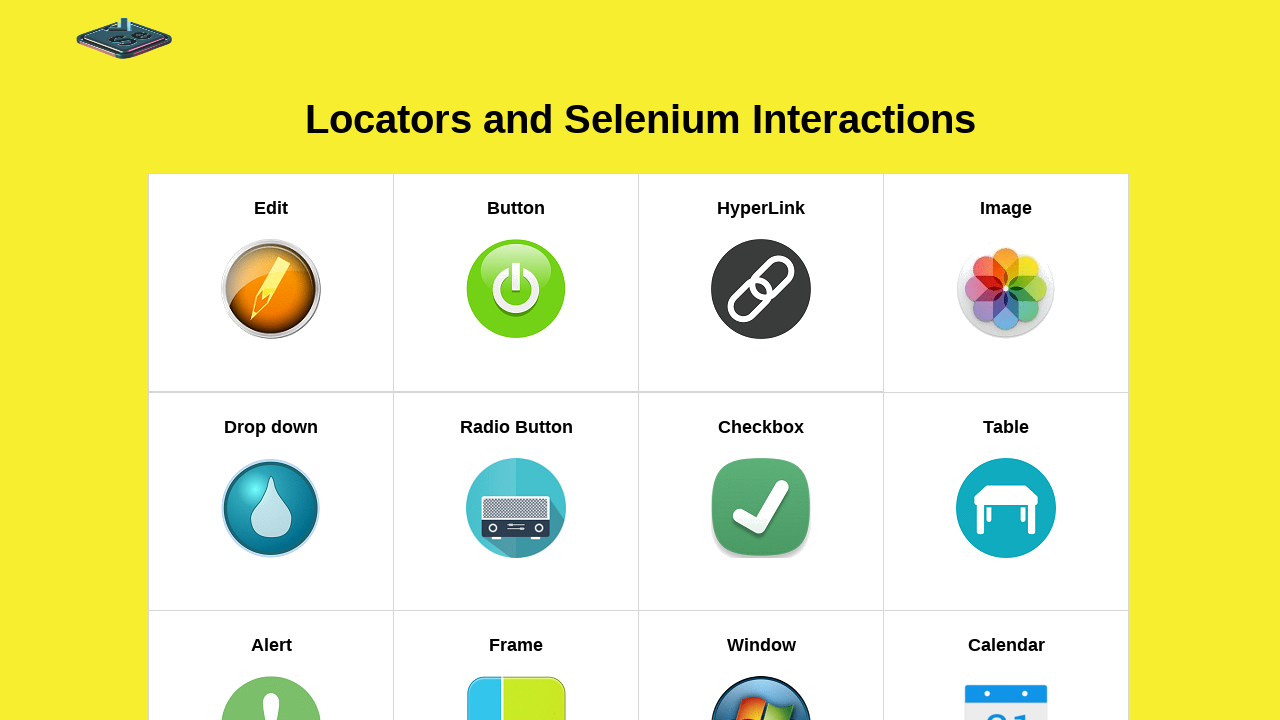

Clicked on the Frame link in the navigation at (516, 612) on xpath=//h5[text()='Frame']//parent::a
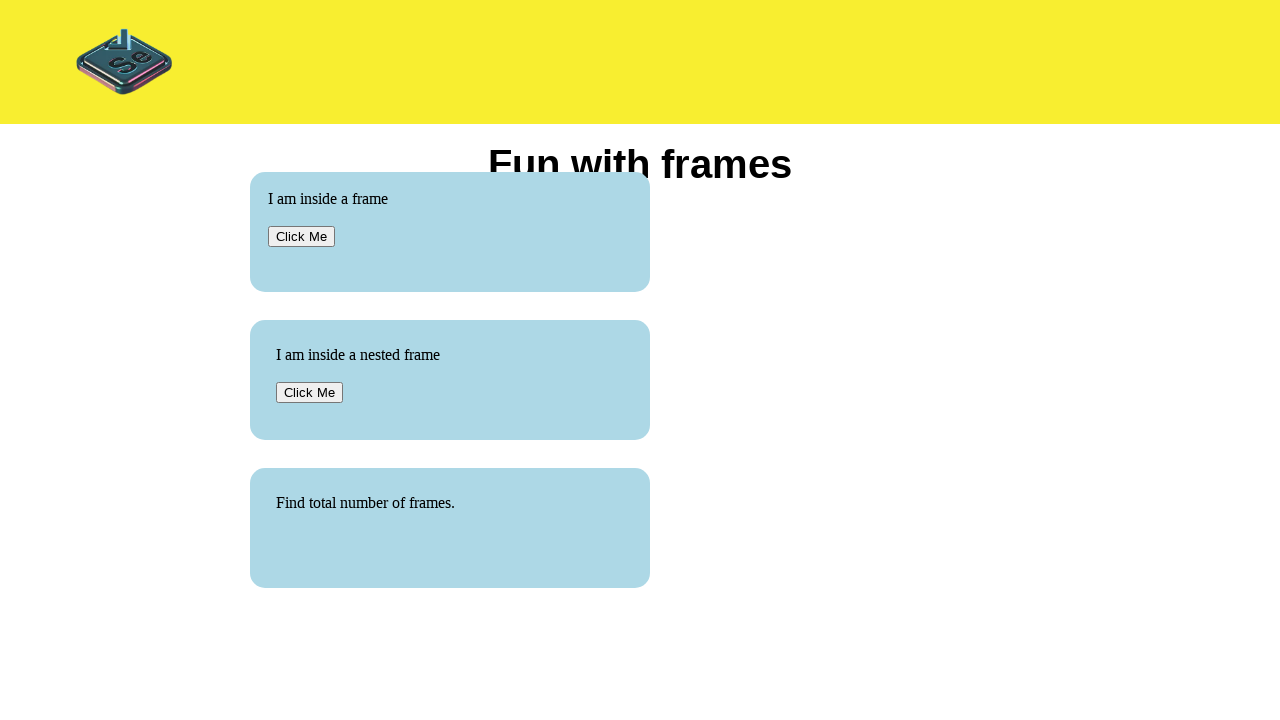

Located the iframe with id 'wrapframe' and src 'default.html'
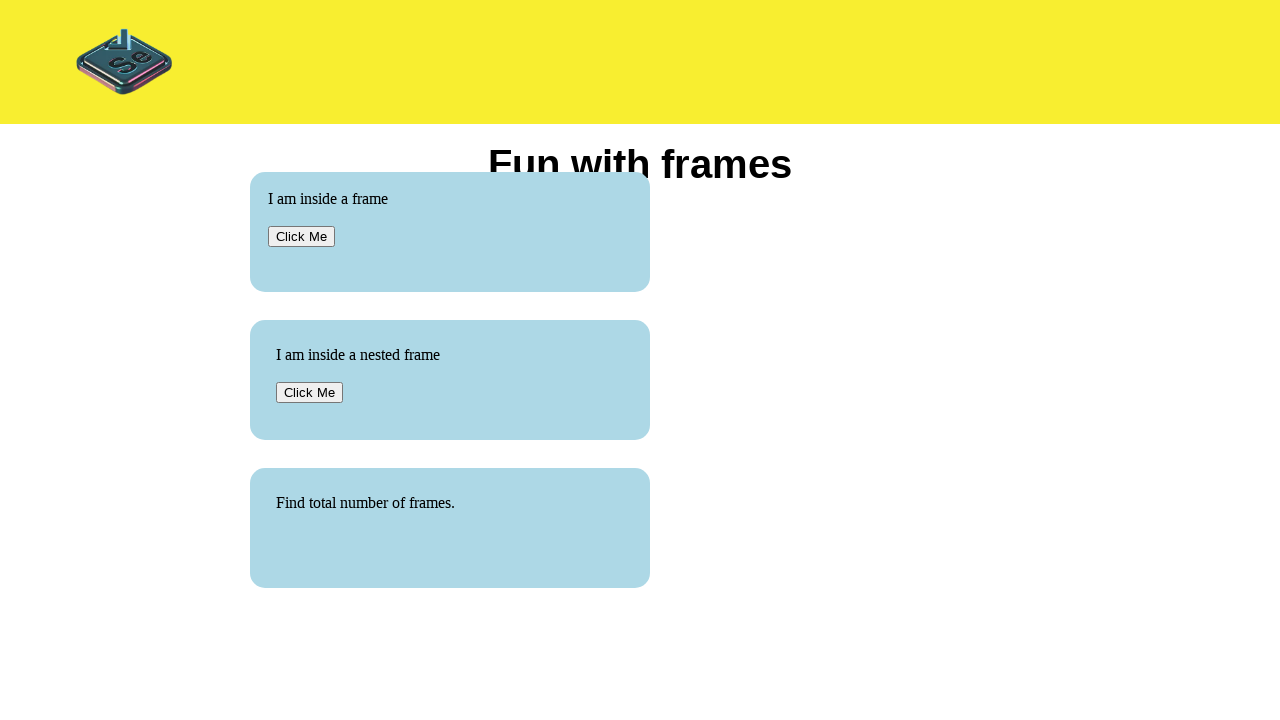

Clicked the button with id 'Click' inside the iframe at (302, 236) on xpath=//div[@id='wrapframe']//child::iframe[@src='default.html'] >> internal:con
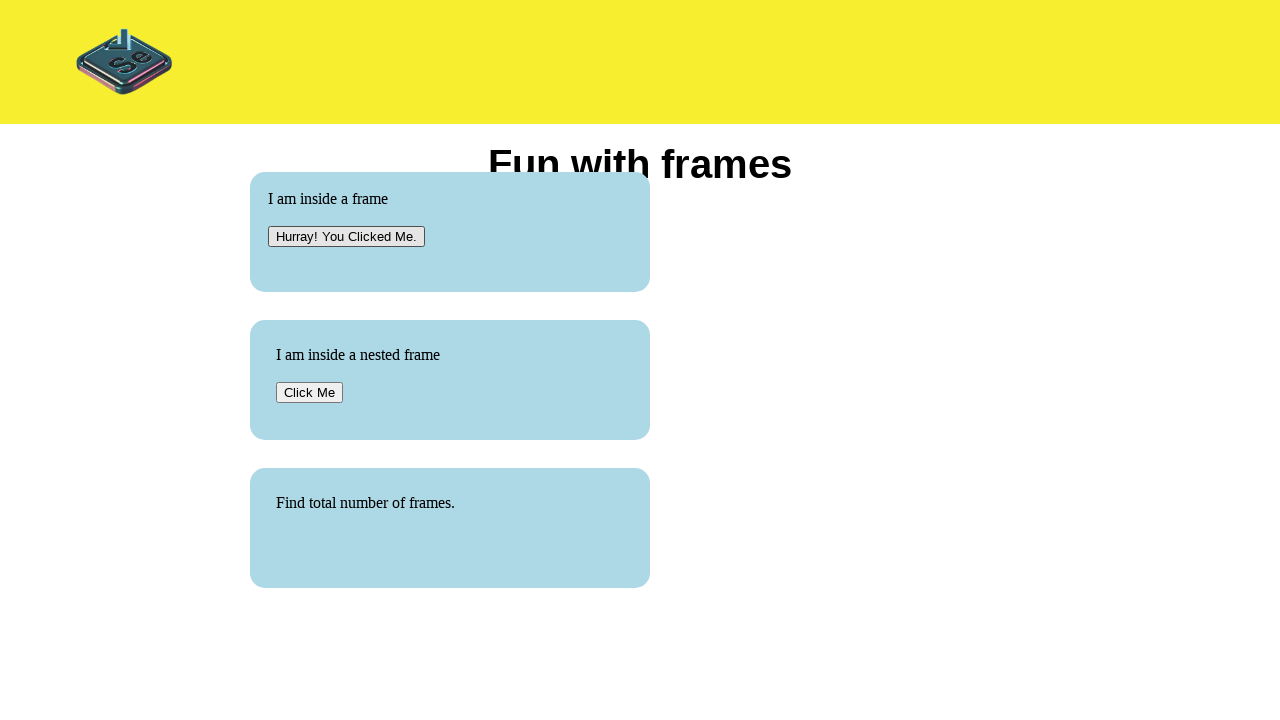

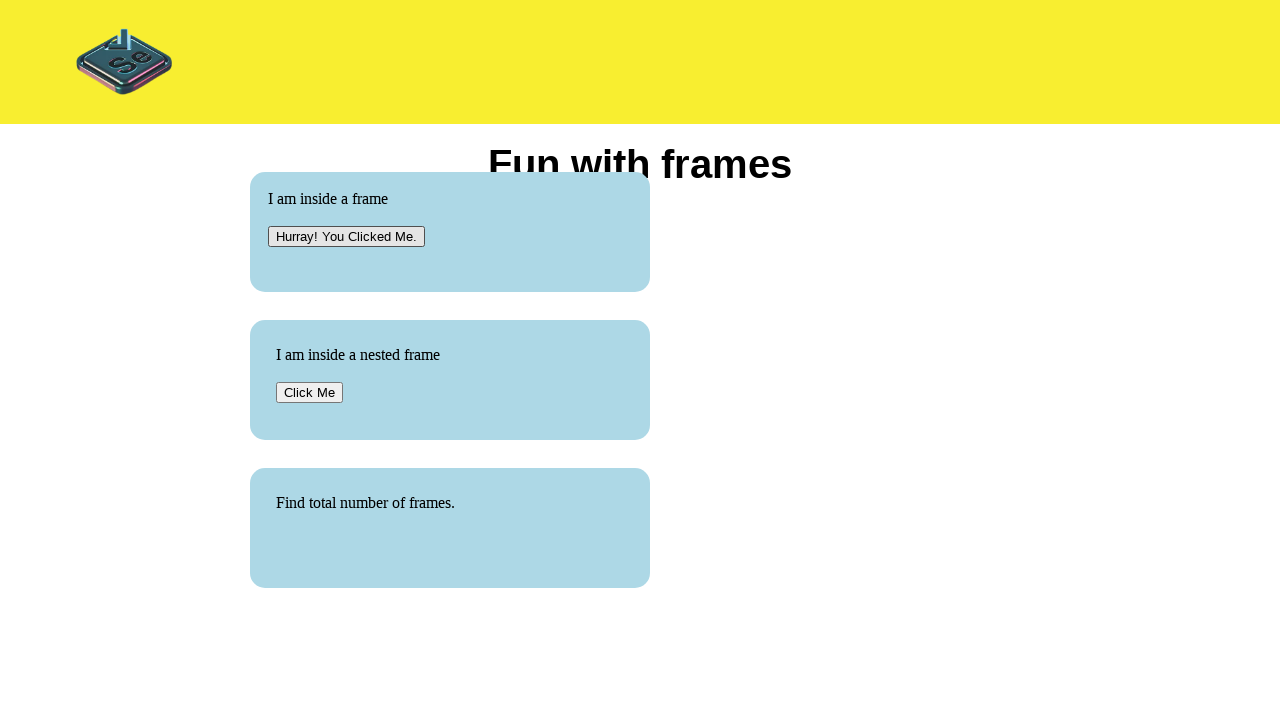